Tests jQuery combo tree dropdown functionality by clicking to open the dropdown and selecting "choice 1" from the available options

Starting URL: https://www.jqueryscript.net/demo/Drop-Down-Combo-Tree/

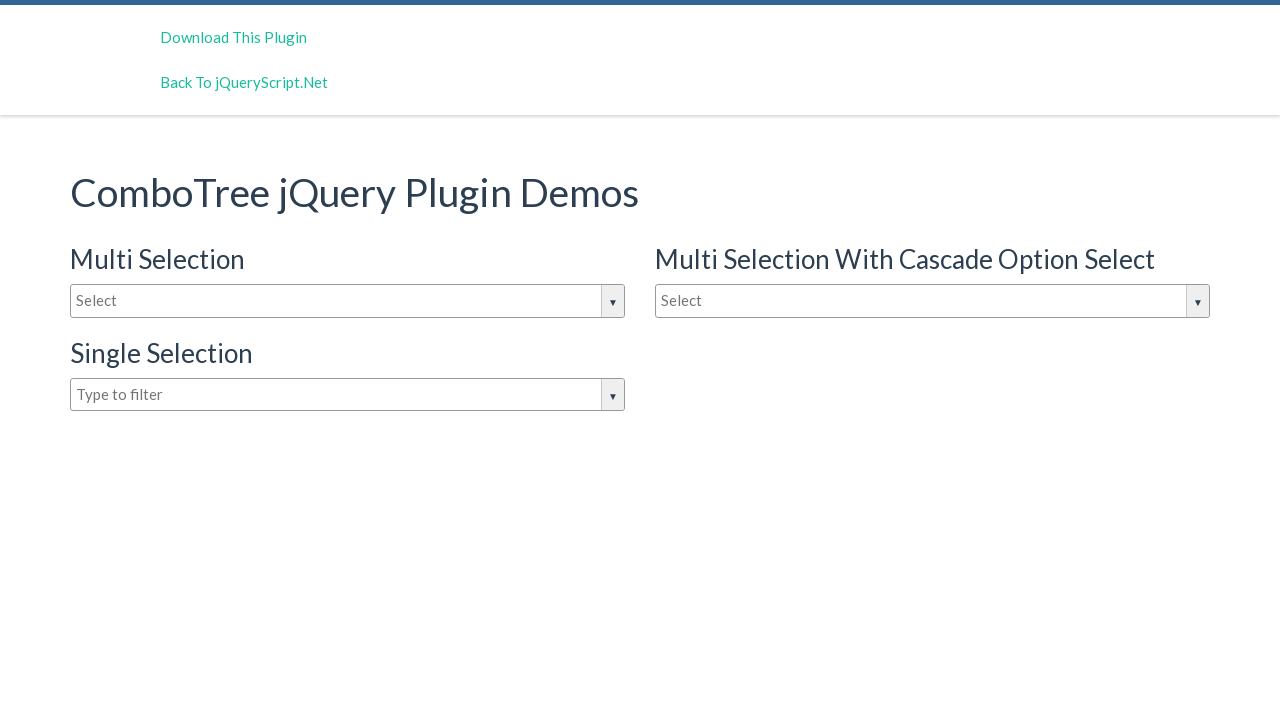

Clicked input box to open jQuery combo tree dropdown at (348, 301) on #justAnInputBox
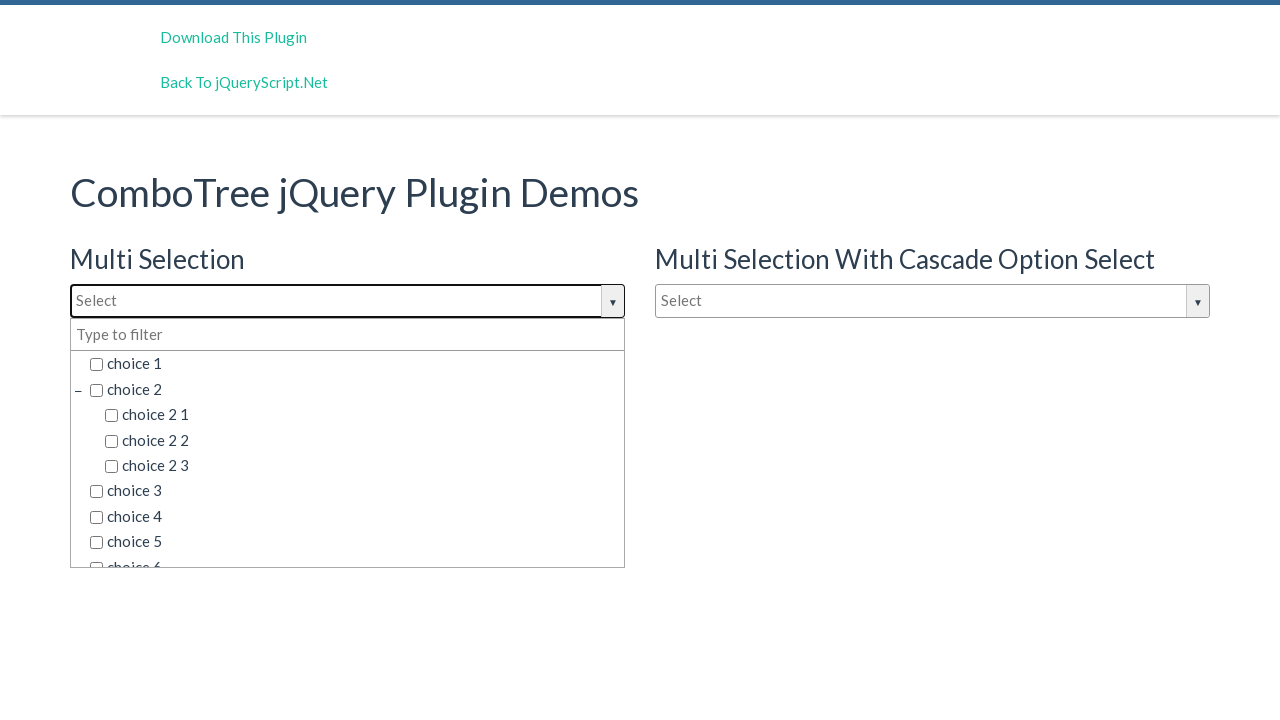

Dropdown options loaded and became visible
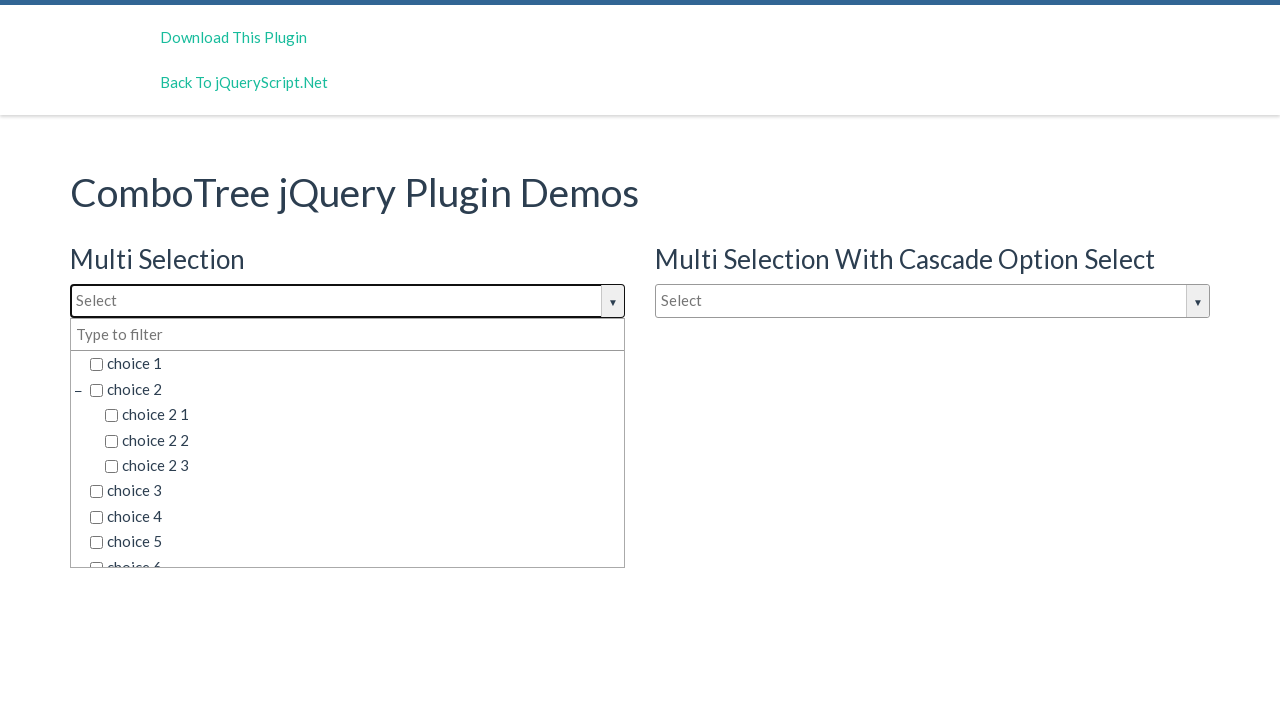

Selected 'choice 1' from dropdown menu at (355, 364) on span.comboTreeItemTitle:text('choice 1')
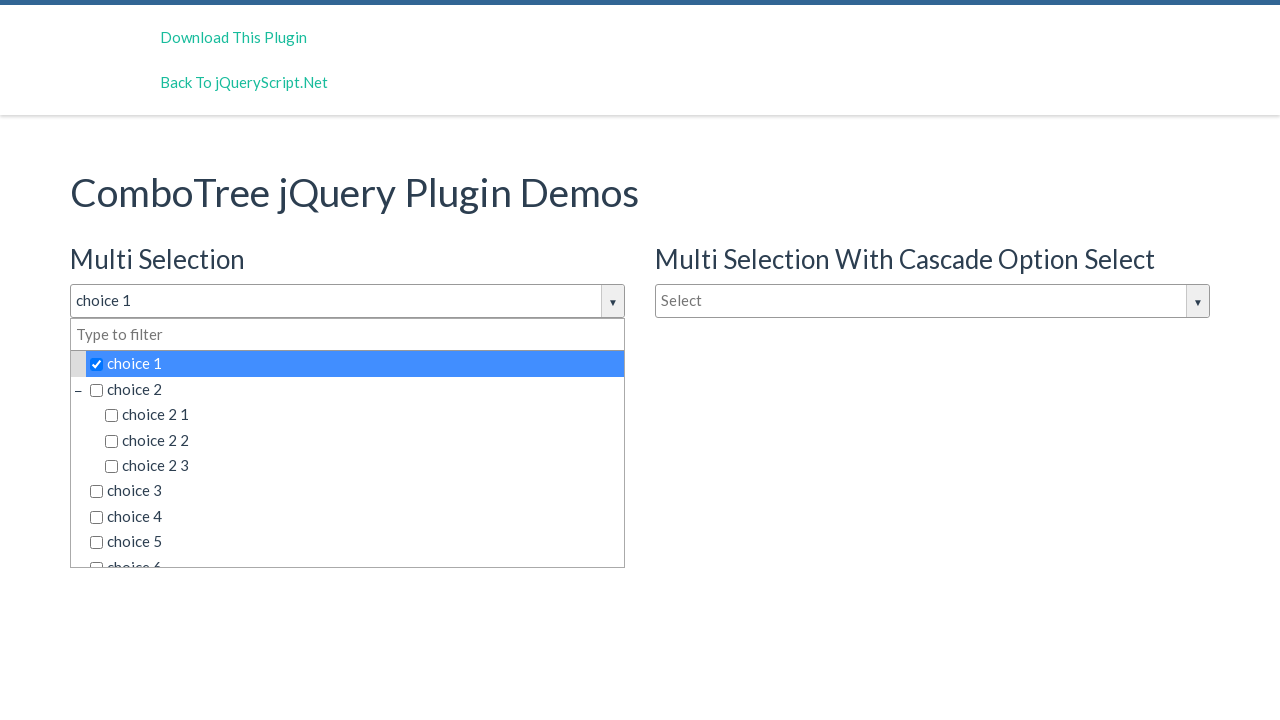

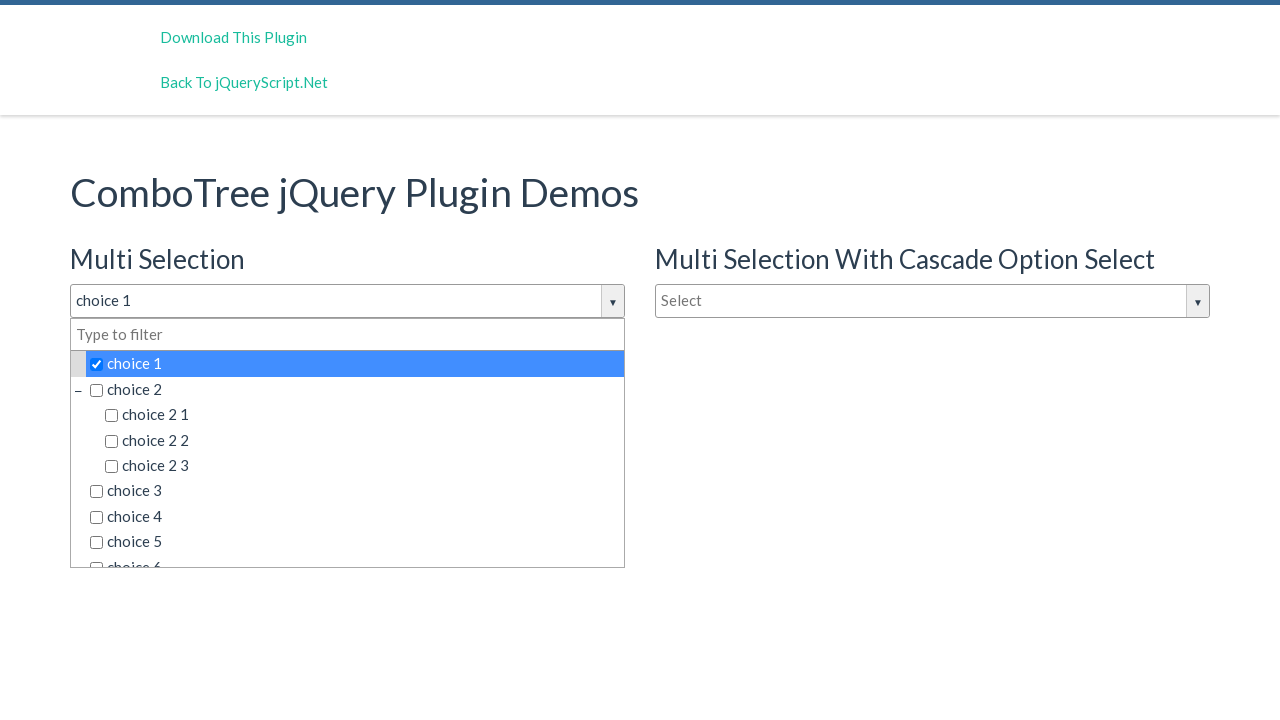